Tests adding an iPhone 11 to the shopping cart on the BrowserStack demo e-commerce site

Starting URL: https://bstackdemo.com/

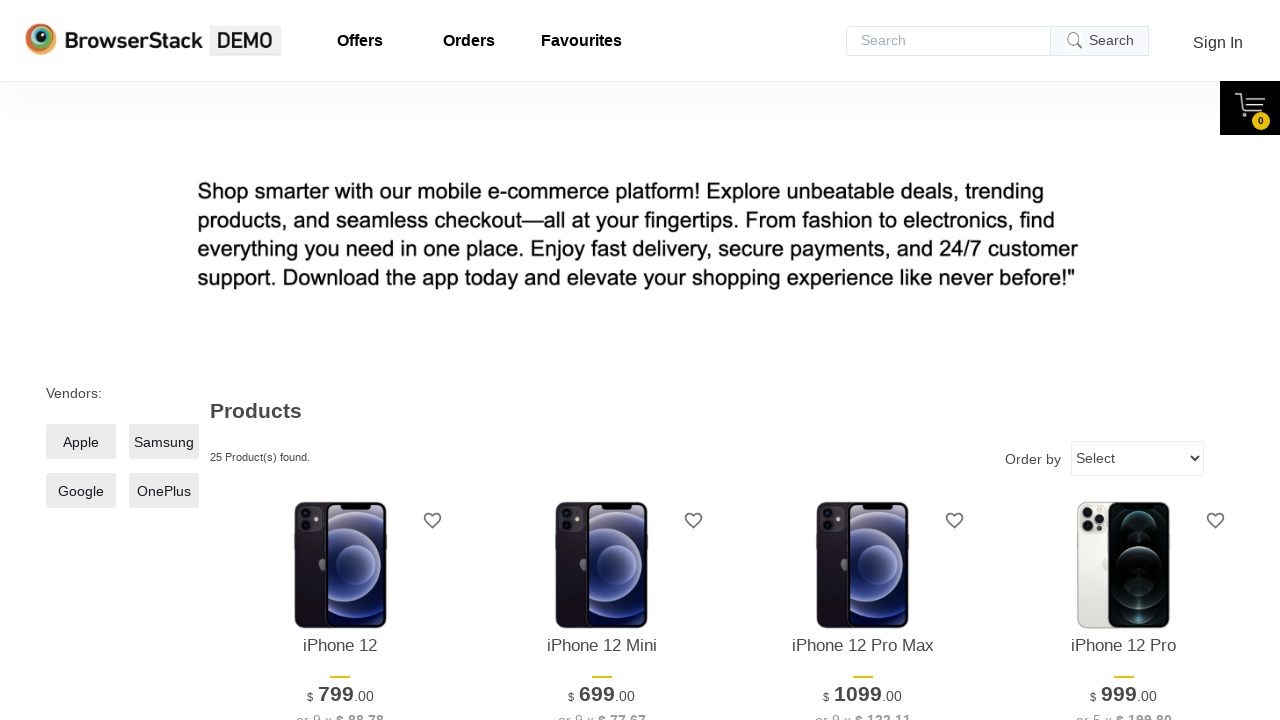

Navigated to BrowserStack demo e-commerce site
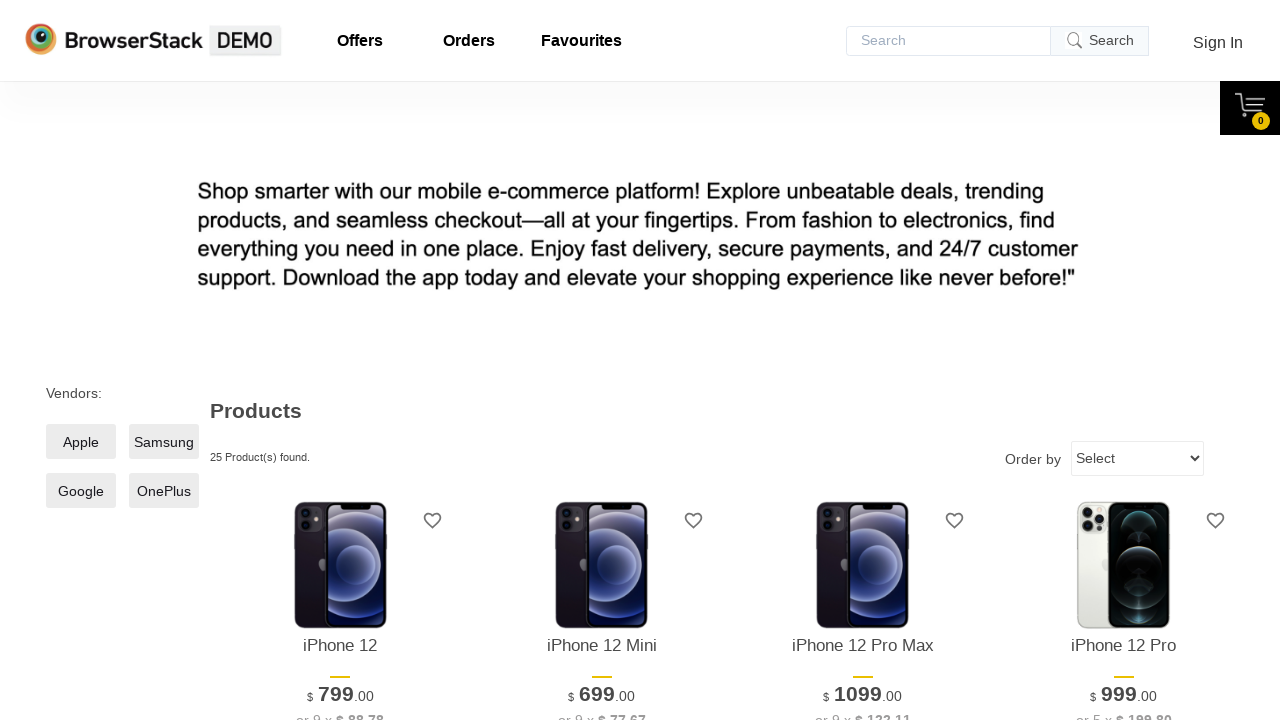

Clicked 'Add to Cart' button for iPhone 11 at (340, 361) on xpath=//div[@data-sku='iPhone11-device-info.png']//div[contains(@class, 'shelf-i
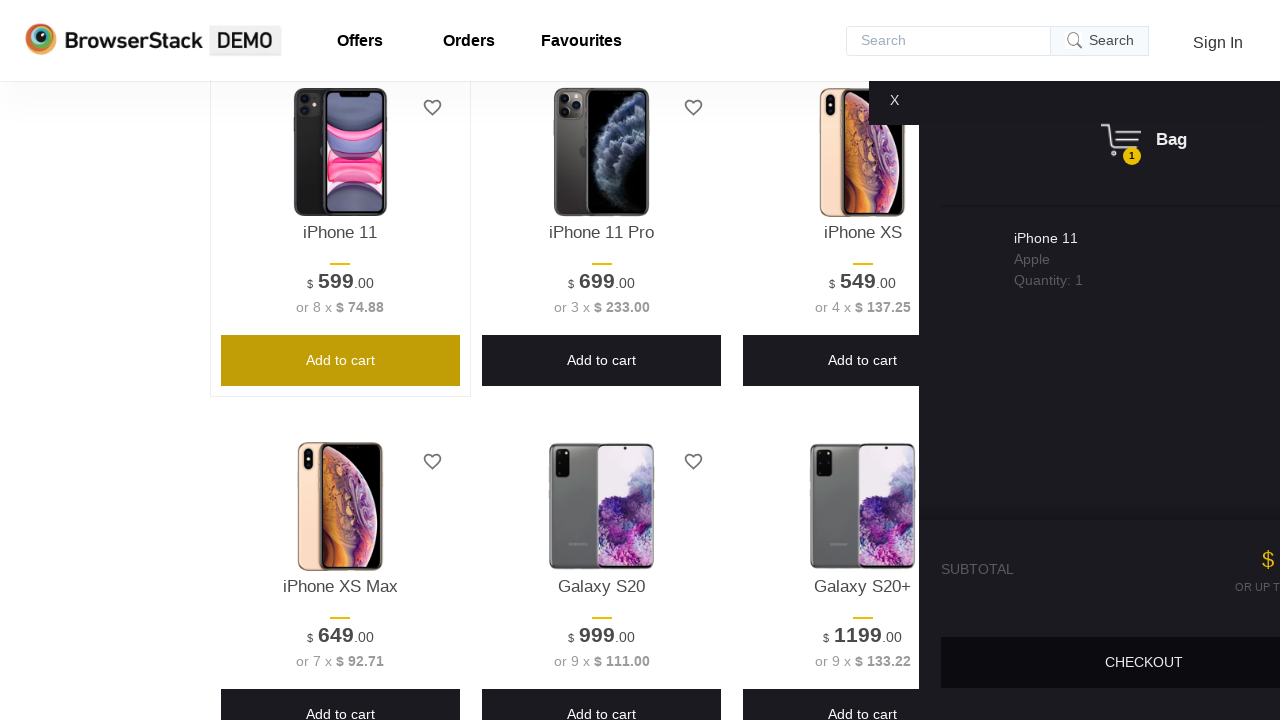

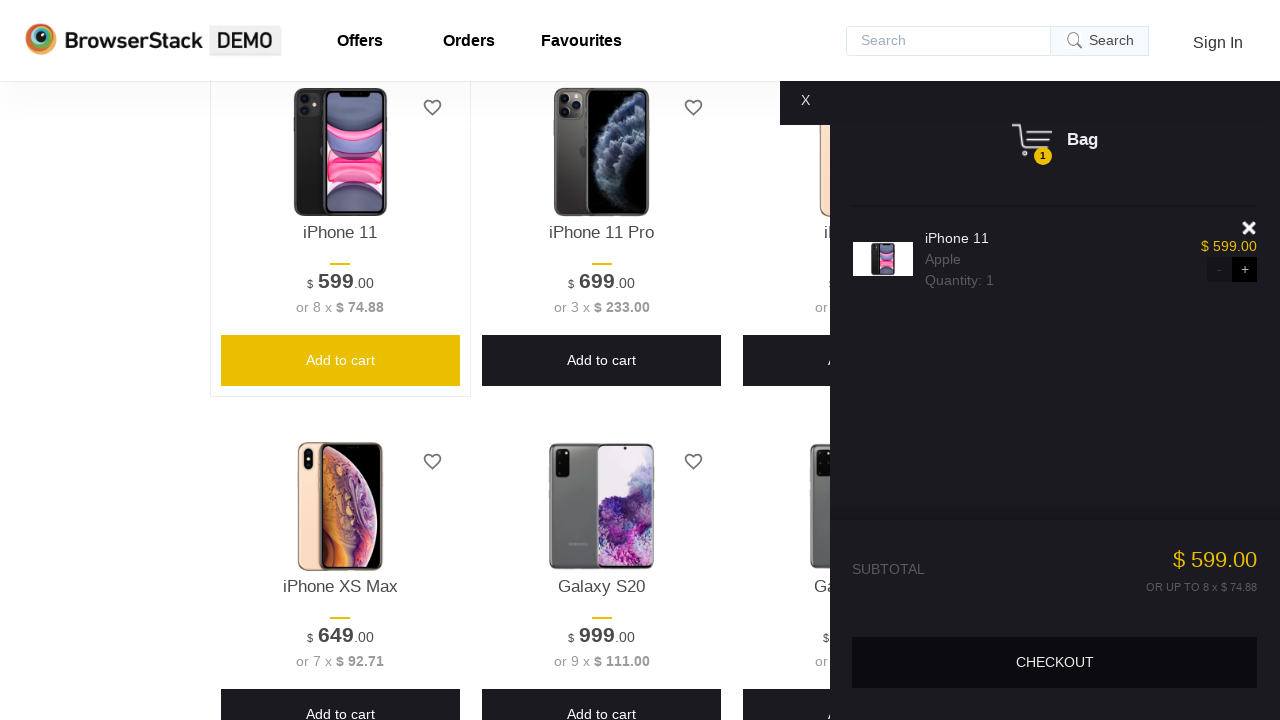